Tests various form controls including radio buttons, autocomplete, dropdown selection, checkboxes, and alert handling on a practice automation page

Starting URL: https://rahulshettyacademy.com/AutomationPractice/

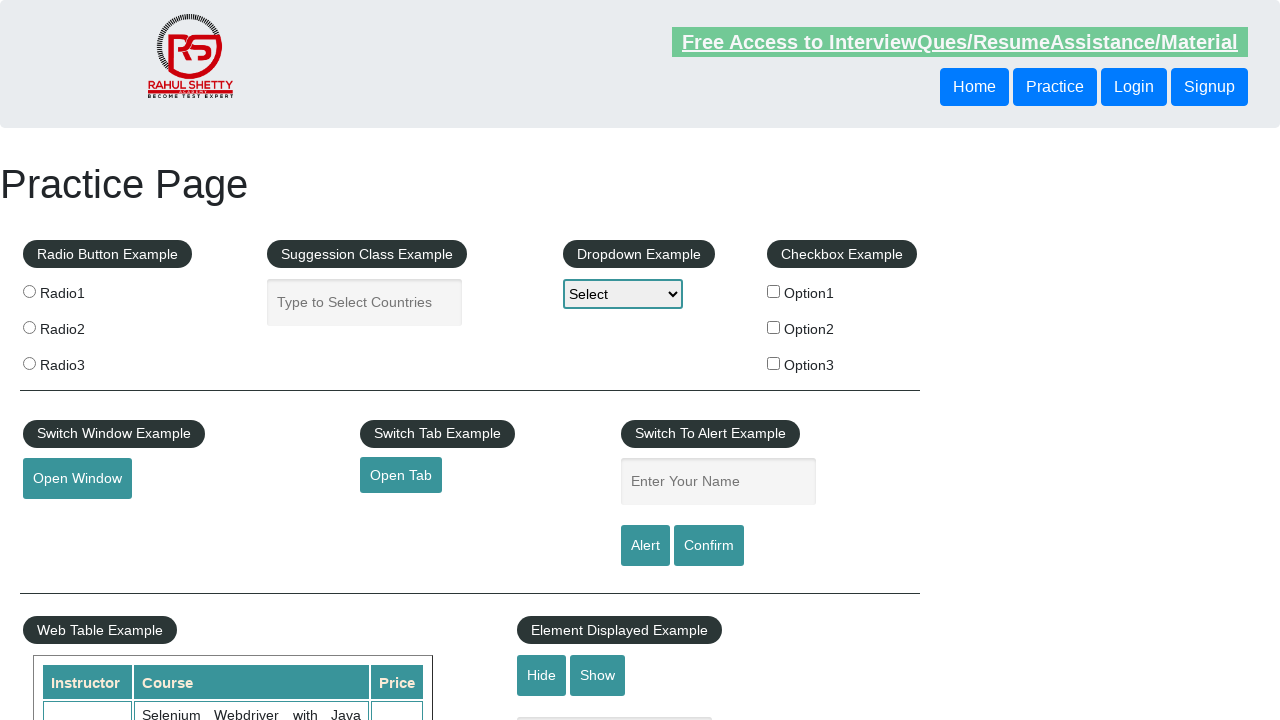

Clicked radio button 1 at (29, 291) on input[value='radio1']
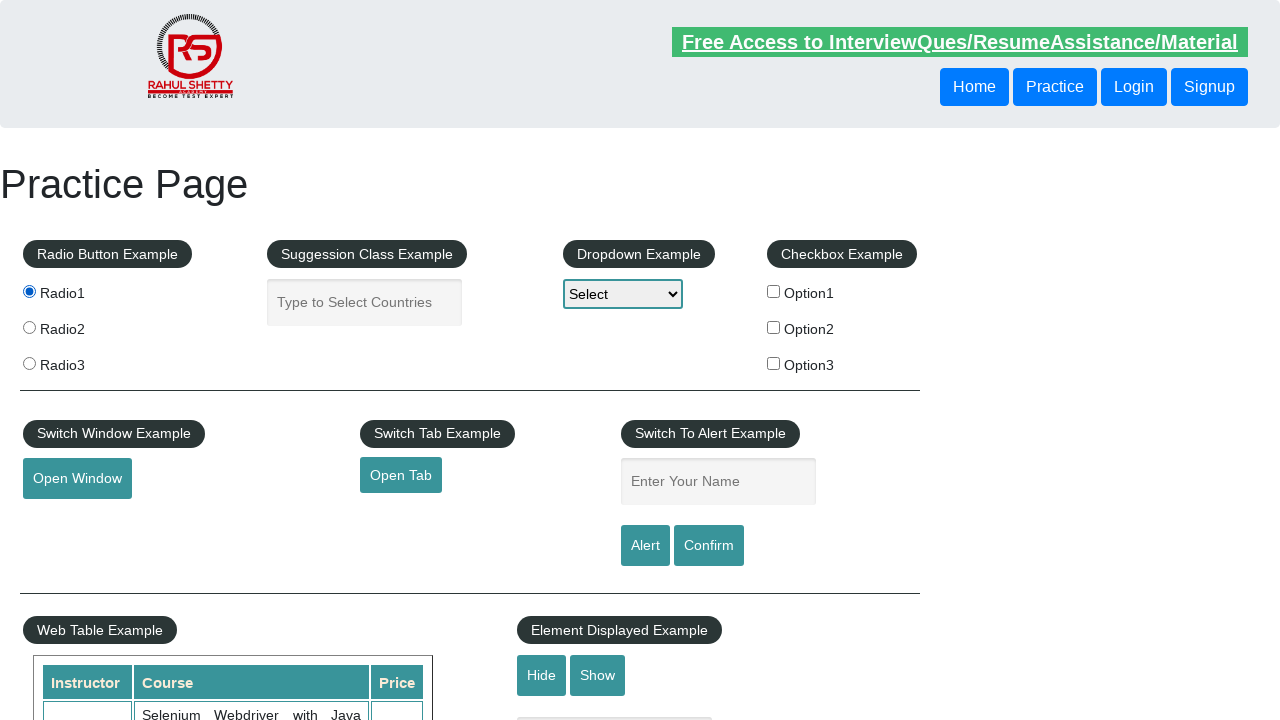

Filled autocomplete field with 'India' on #autocomplete
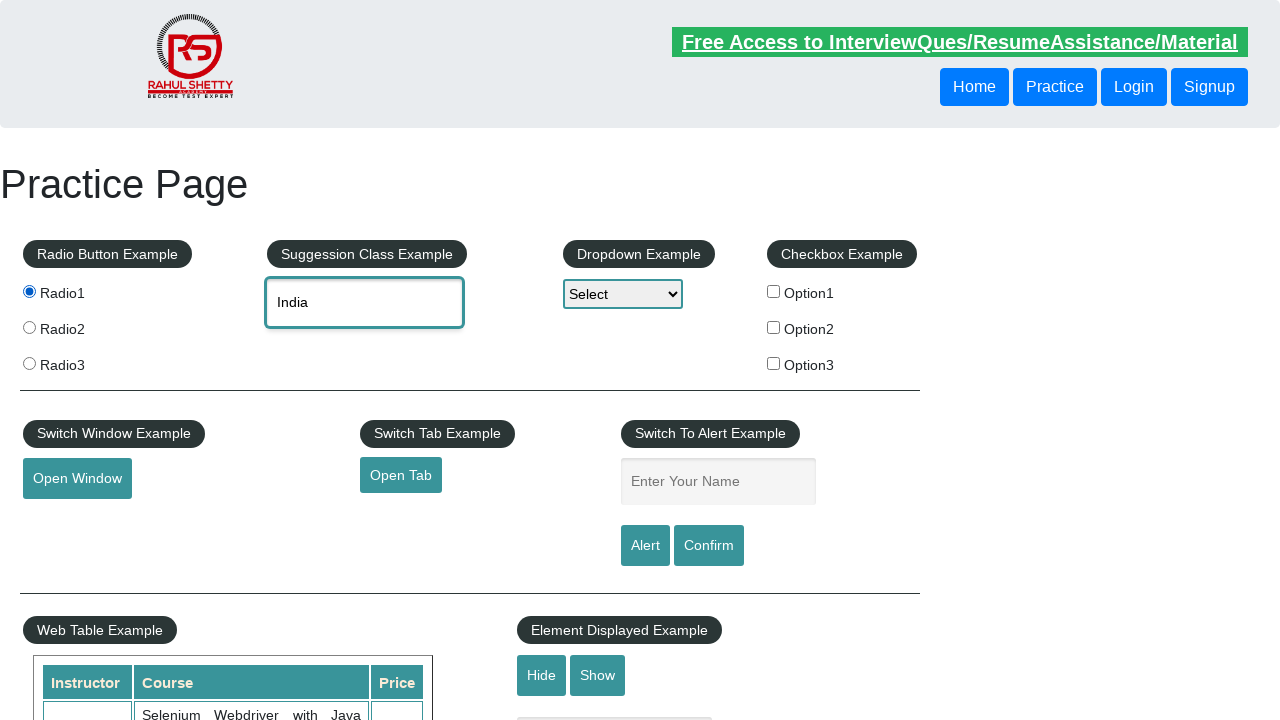

Selected 'option1' from dropdown on #dropdown-class-example
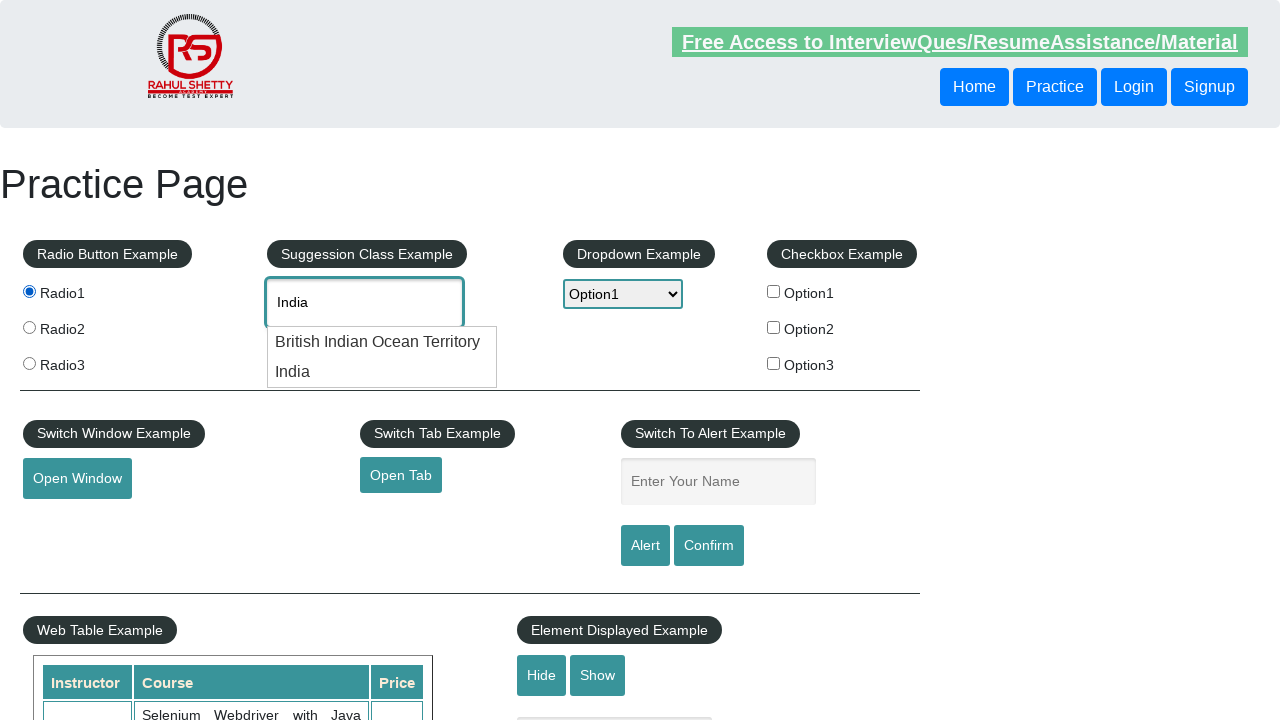

Checked checkbox option 1 at (774, 291) on #checkBoxOption1
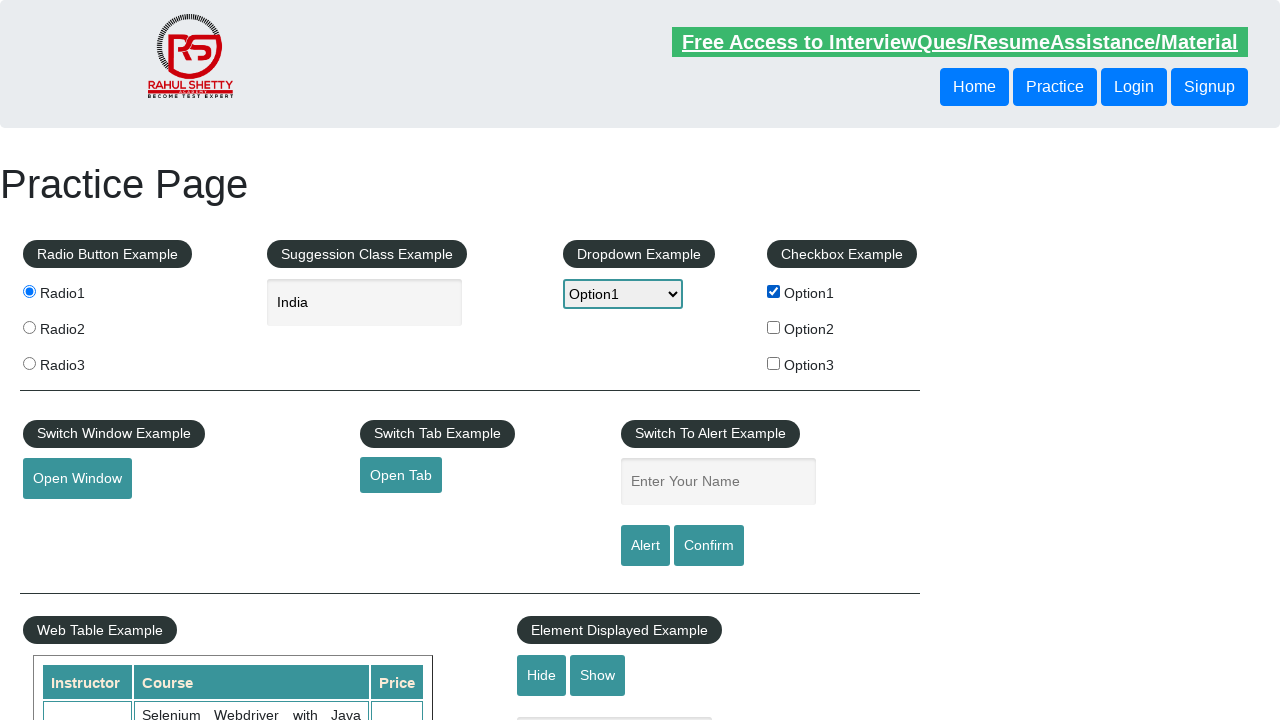

Checked checkbox option 3 at (774, 363) on #checkBoxOption3
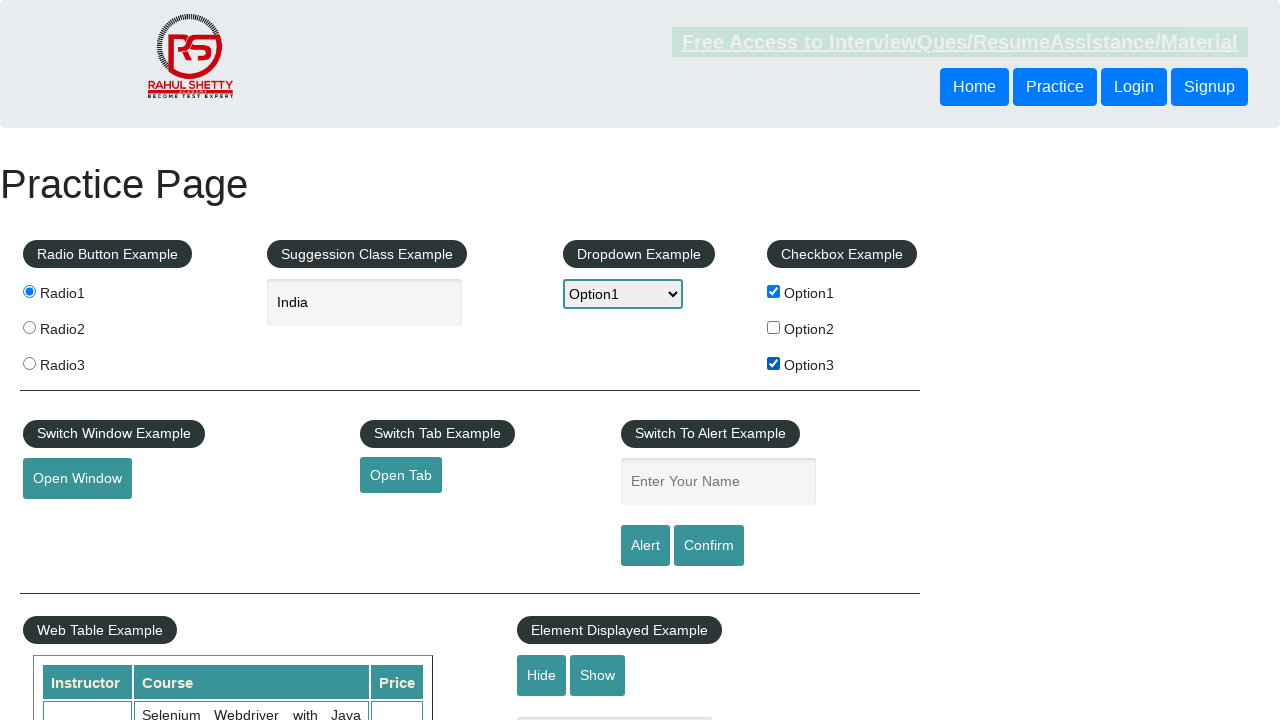

Filled alert name field with 'summi' on input[name='enter-name']
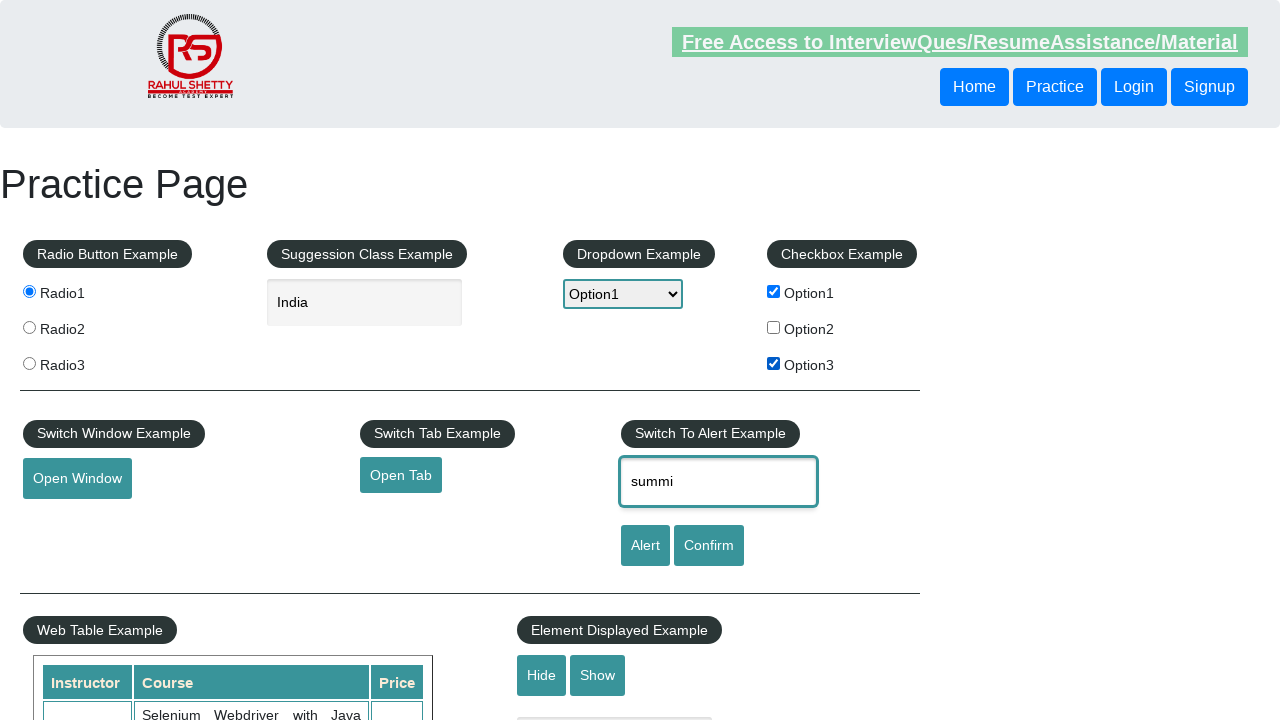

Clicked alert button to trigger alert at (645, 546) on #alertbtn
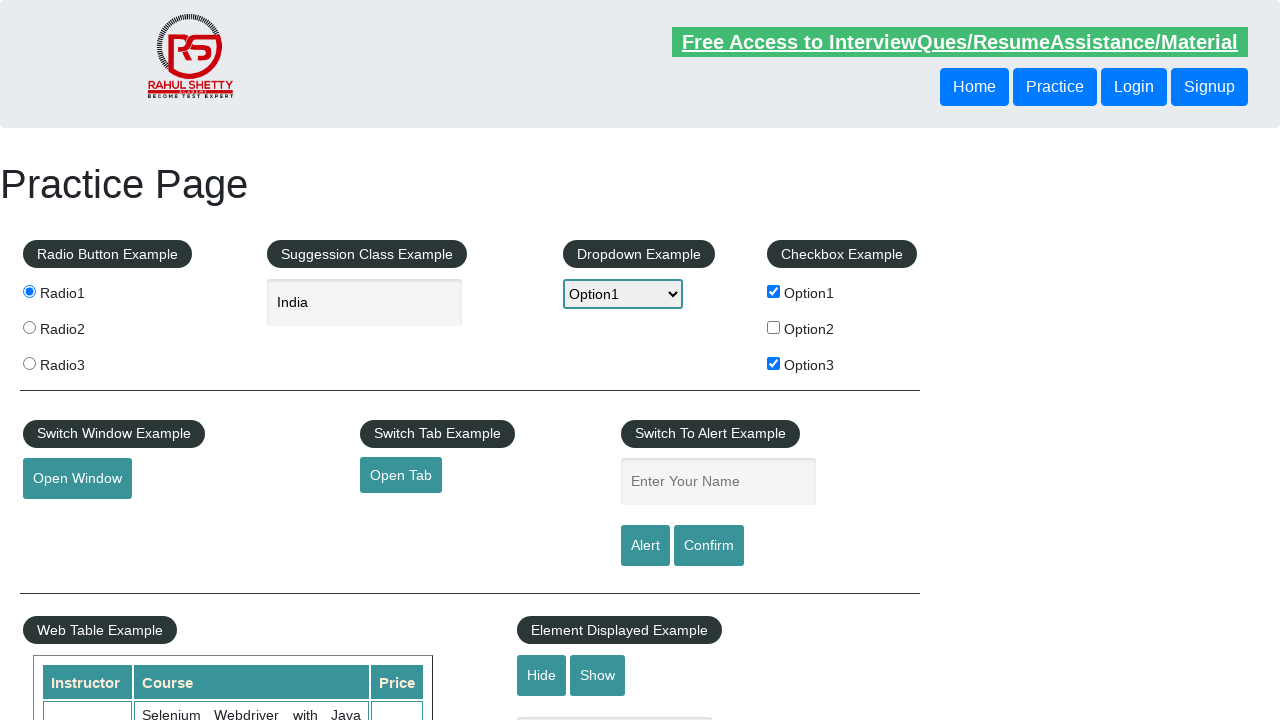

Handled alert dialog by accepting it (verified 'summi' in message)
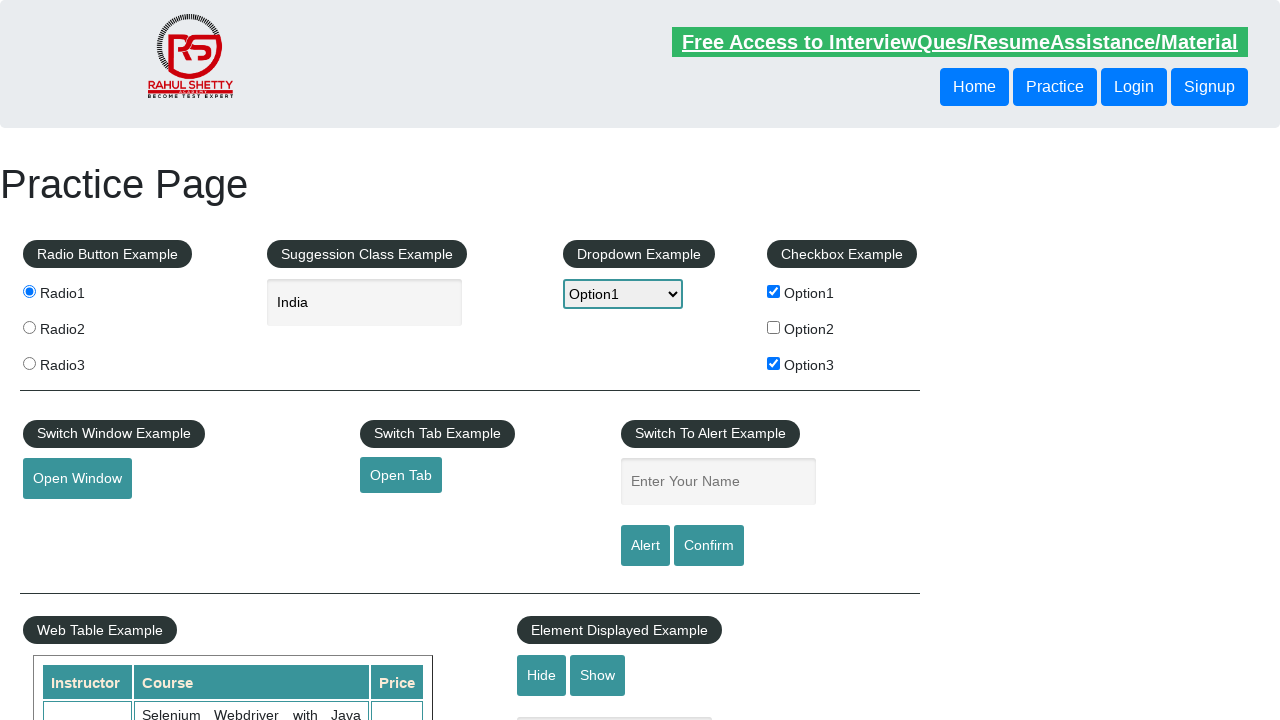

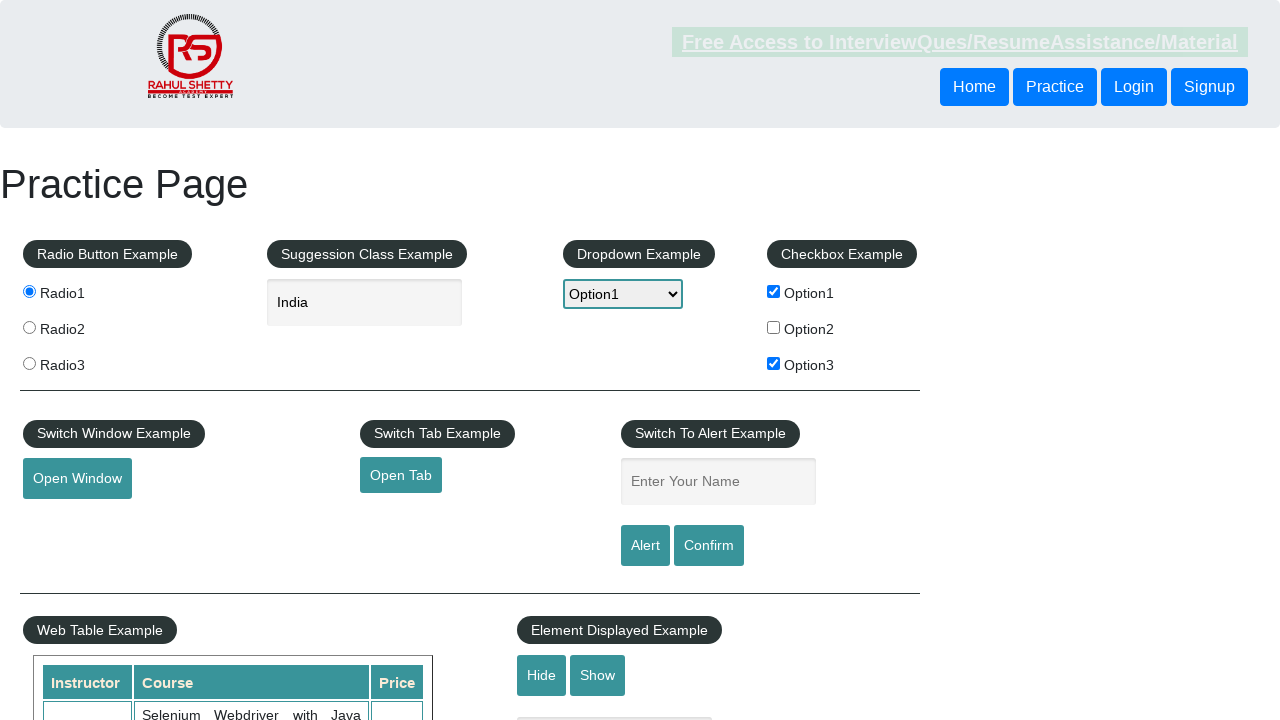